Tests a math challenge form by extracting a value from an image attribute, calculating a mathematical result using that value, filling in the answer field, checking a checkbox, selecting a radio button, and submitting the form.

Starting URL: http://suninjuly.github.io/get_attribute.html

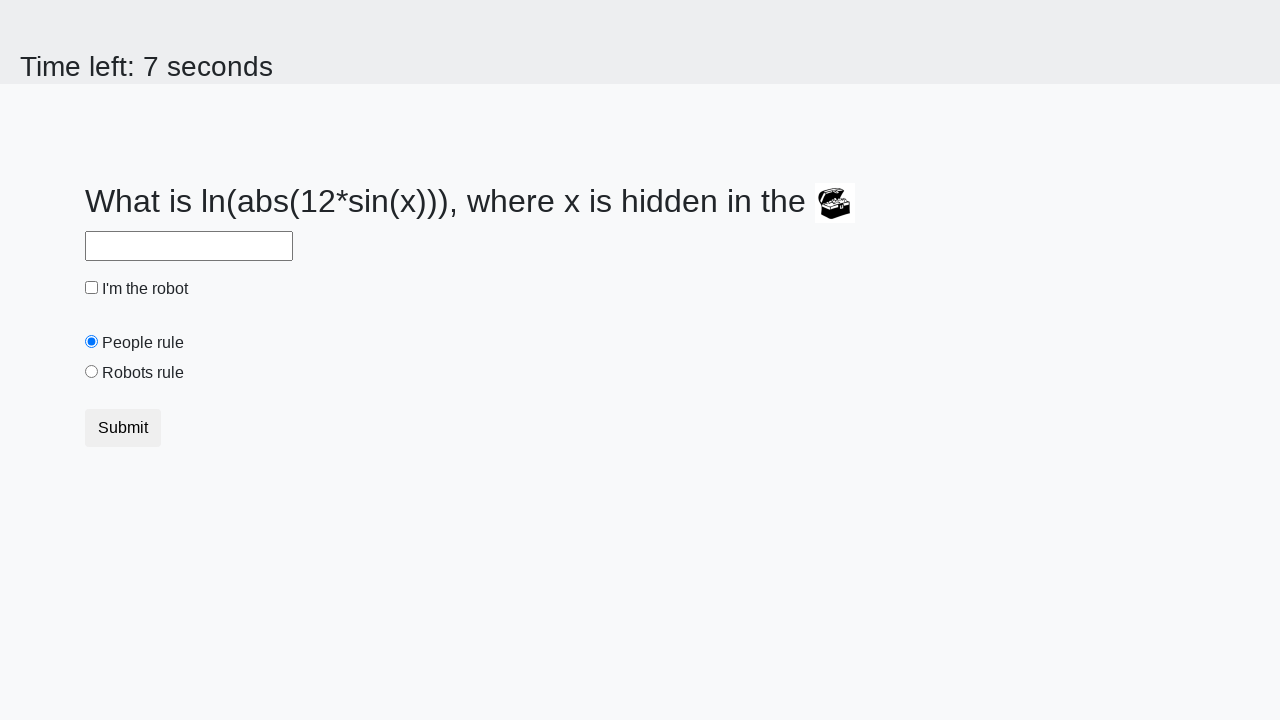

Located the image element
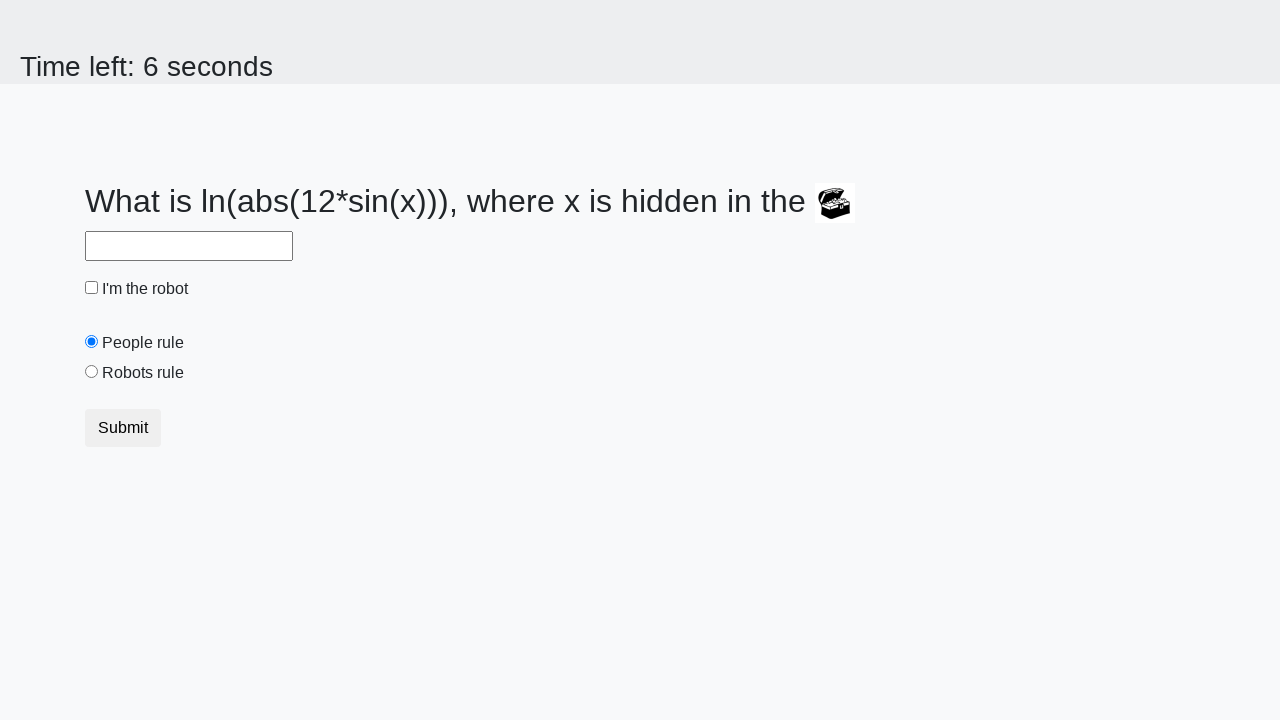

Extracted valuex attribute from image: 763
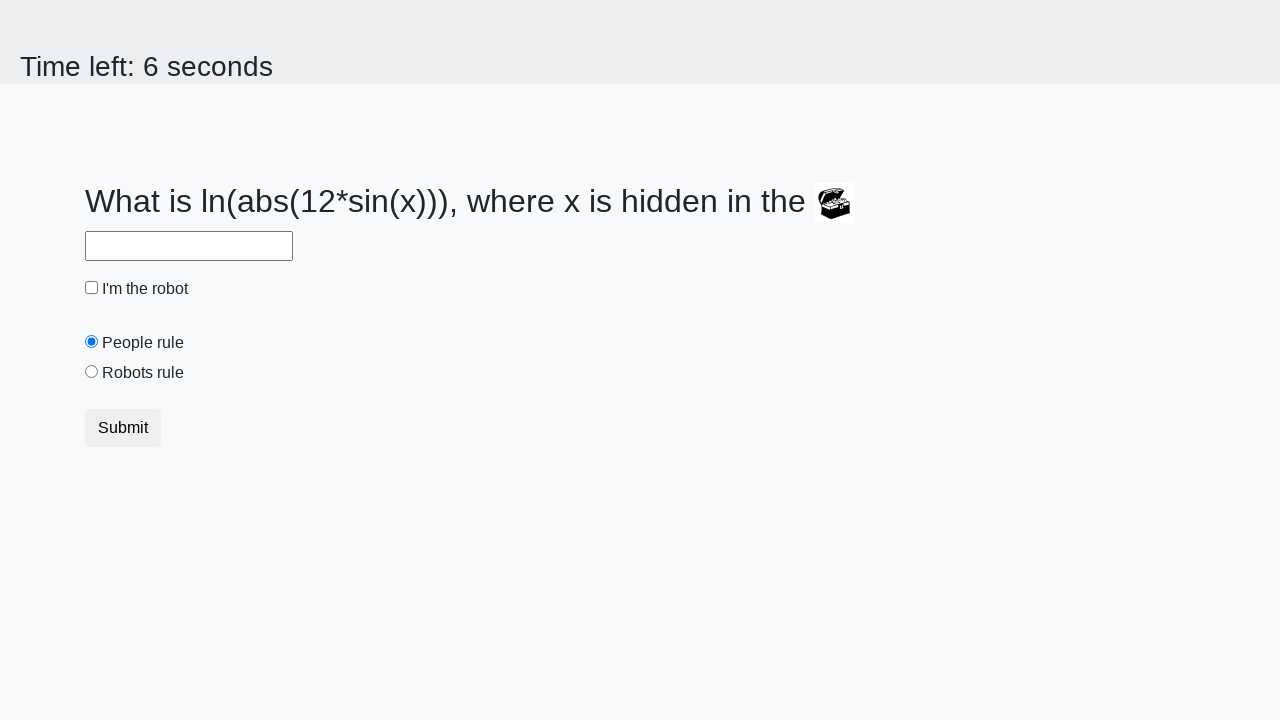

Calculated answer using formula: 1.5582367082416615
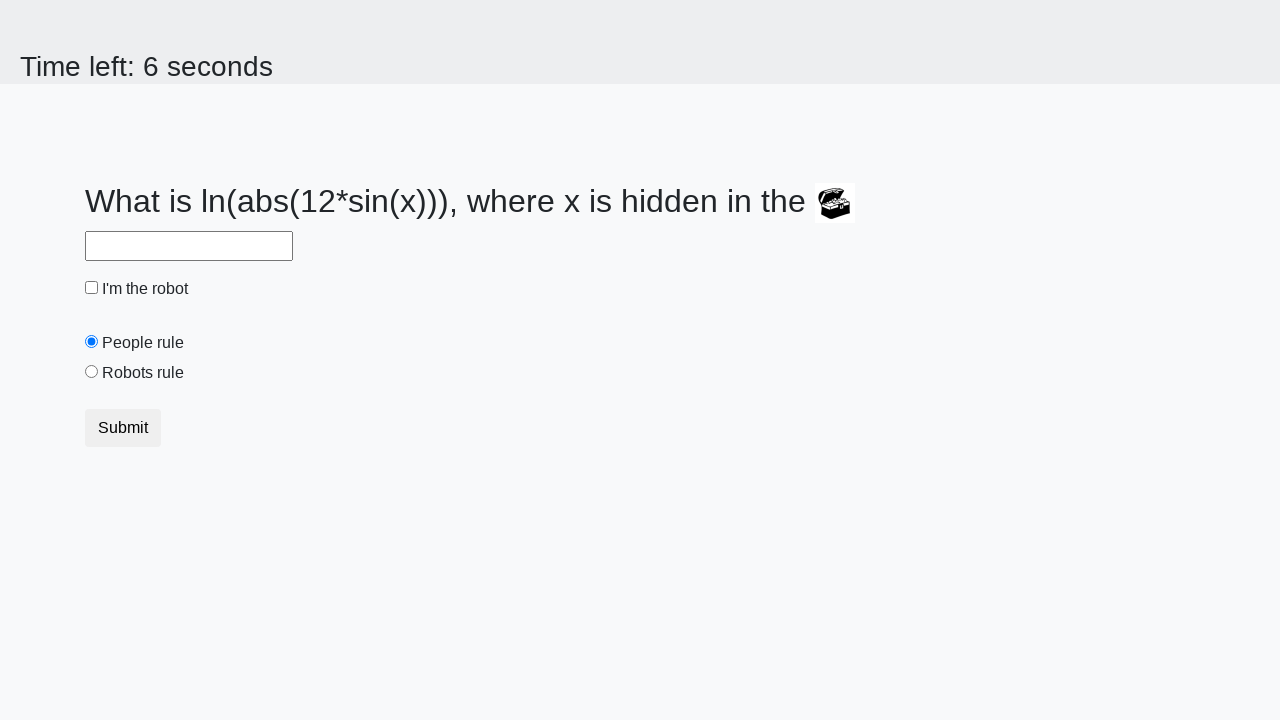

Filled answer field with calculated value: 1.5582367082416615 on #answer
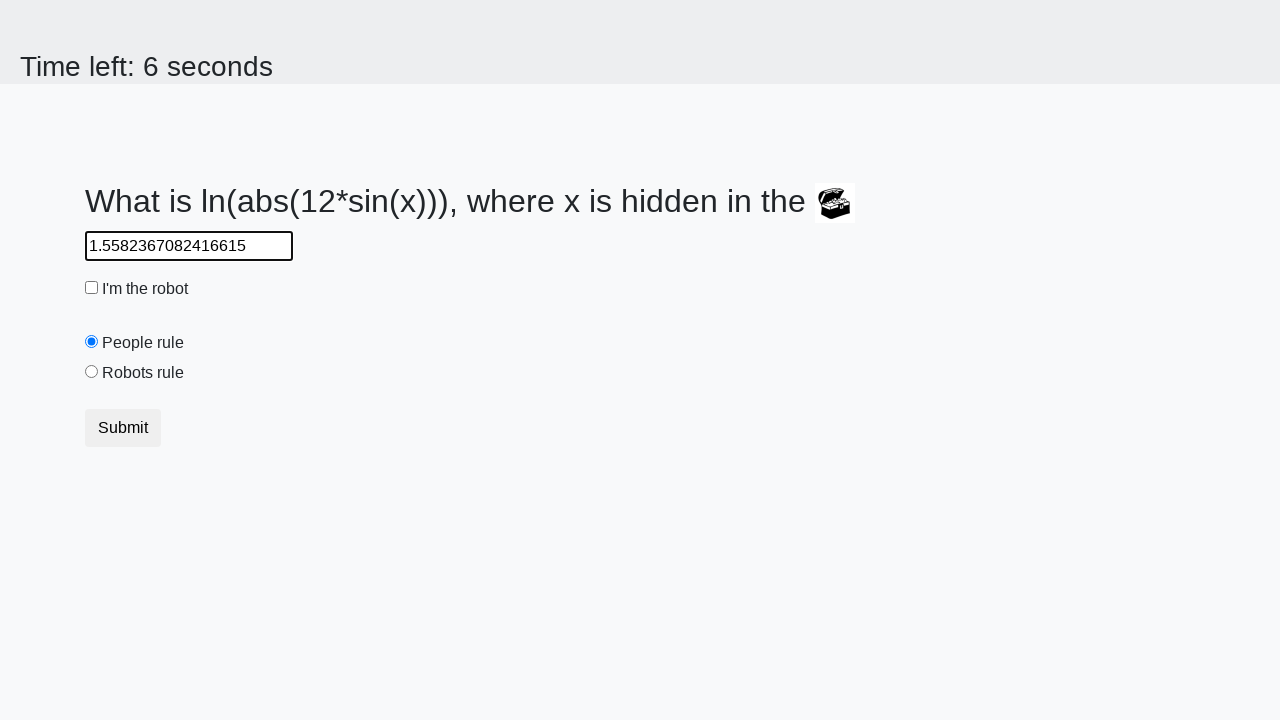

Checked the robot checkbox at (92, 288) on #robotCheckbox
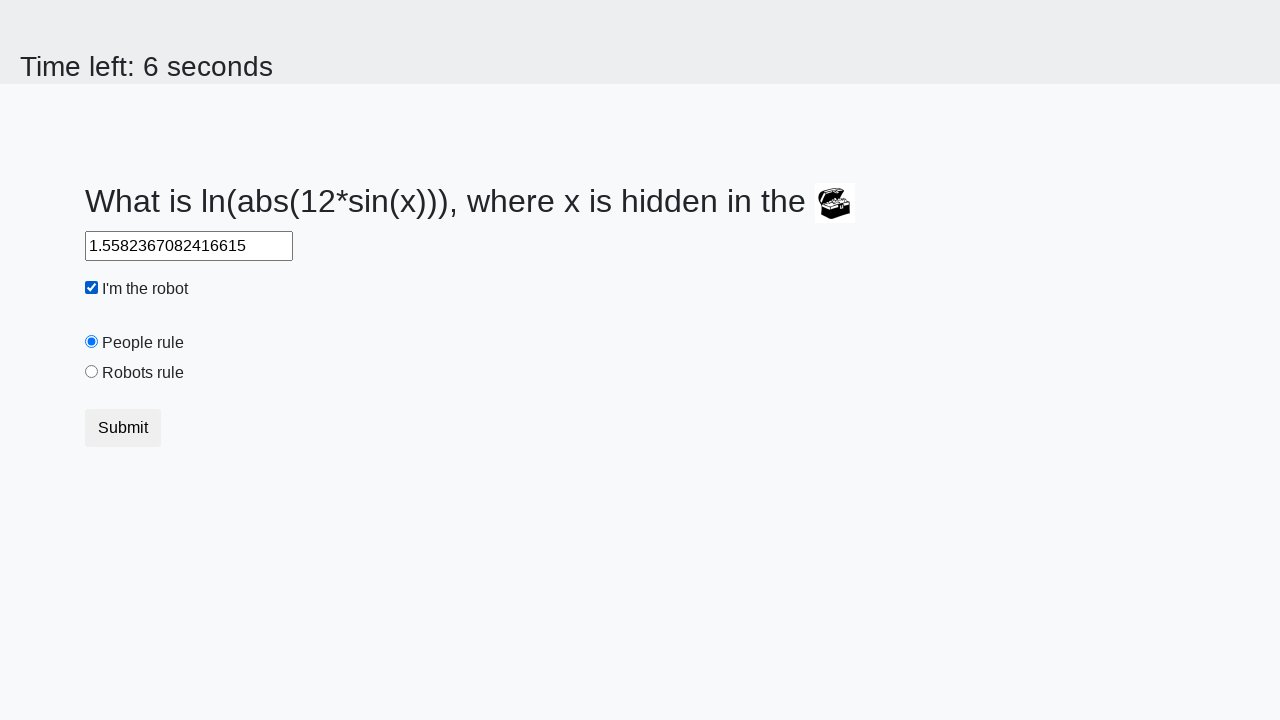

Selected the 'robots rule' radio button at (92, 372) on #robotsRule
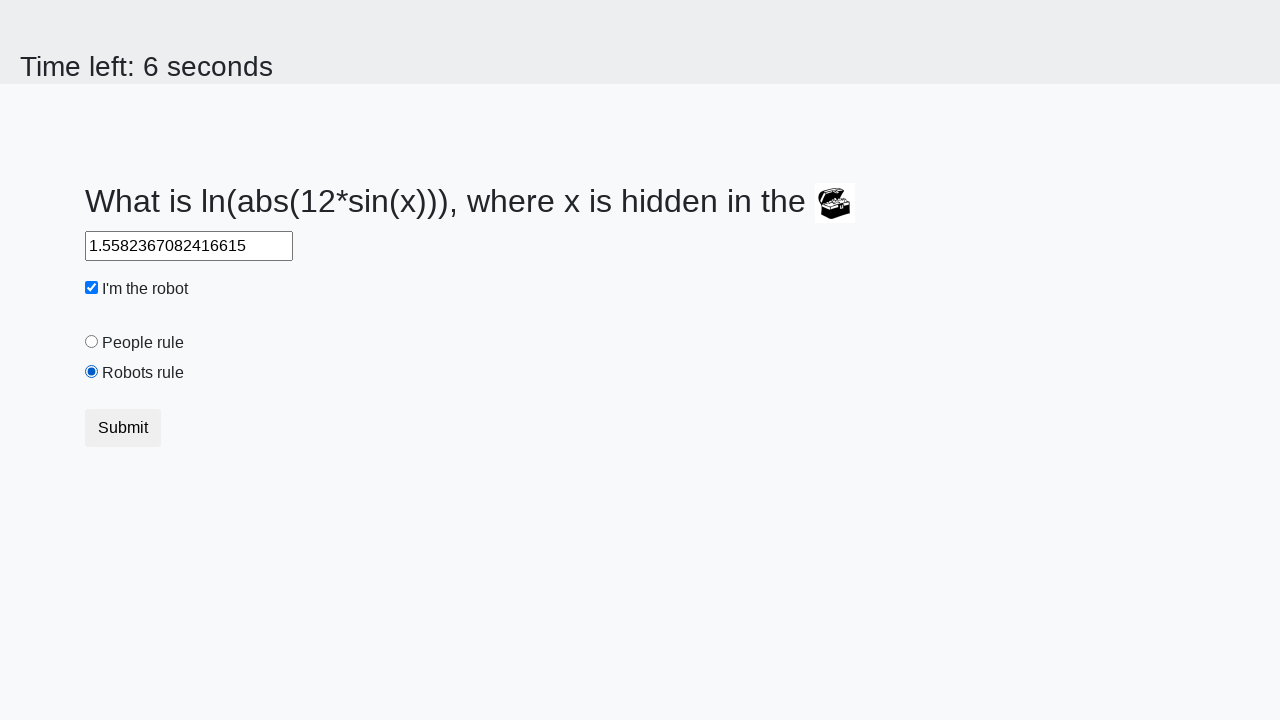

Clicked the submit button to complete the form at (123, 428) on .btn
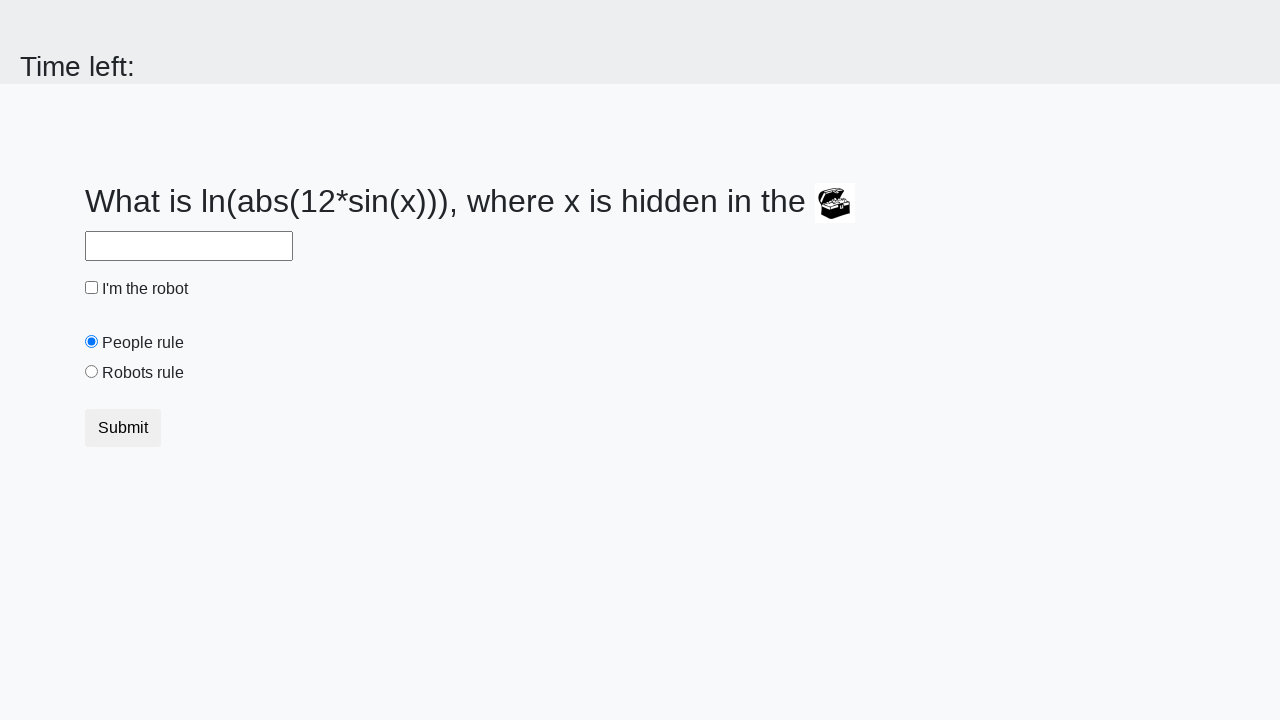

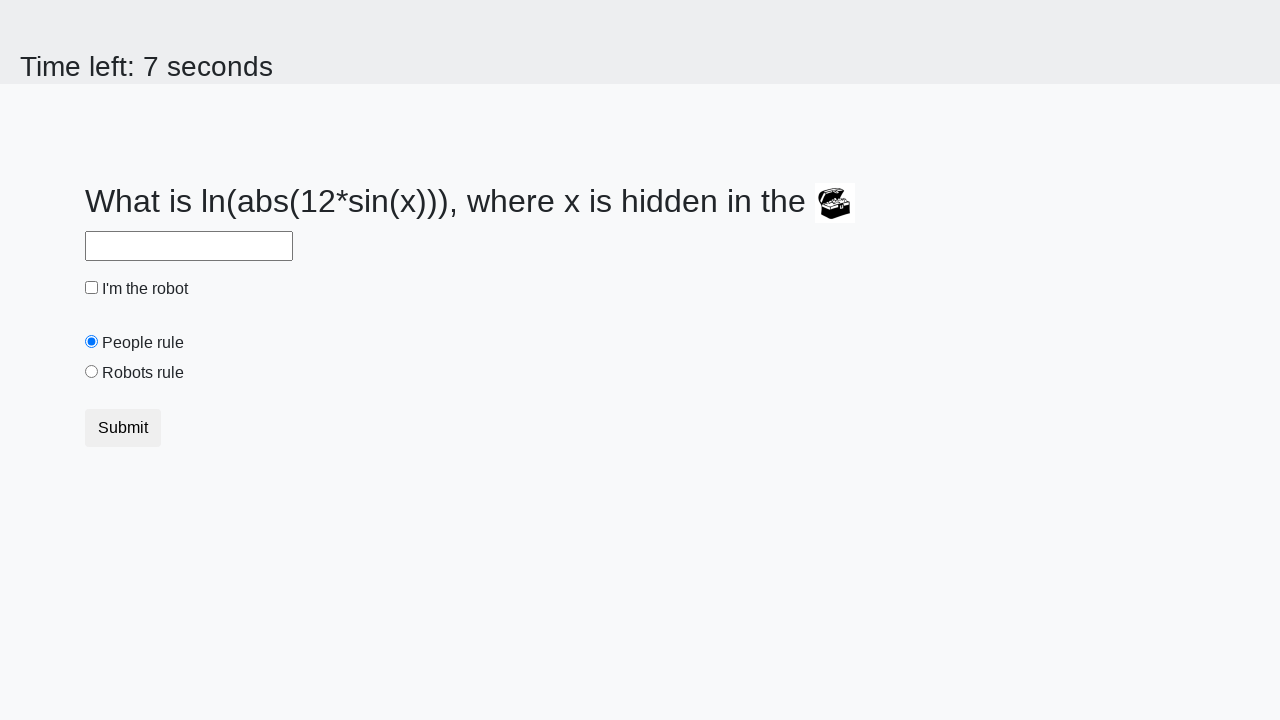